Tests table sorting functionality and searches for a specific product across paginated results, extracting its price when found

Starting URL: https://rahulshettyacademy.com/seleniumPractise/#/offers

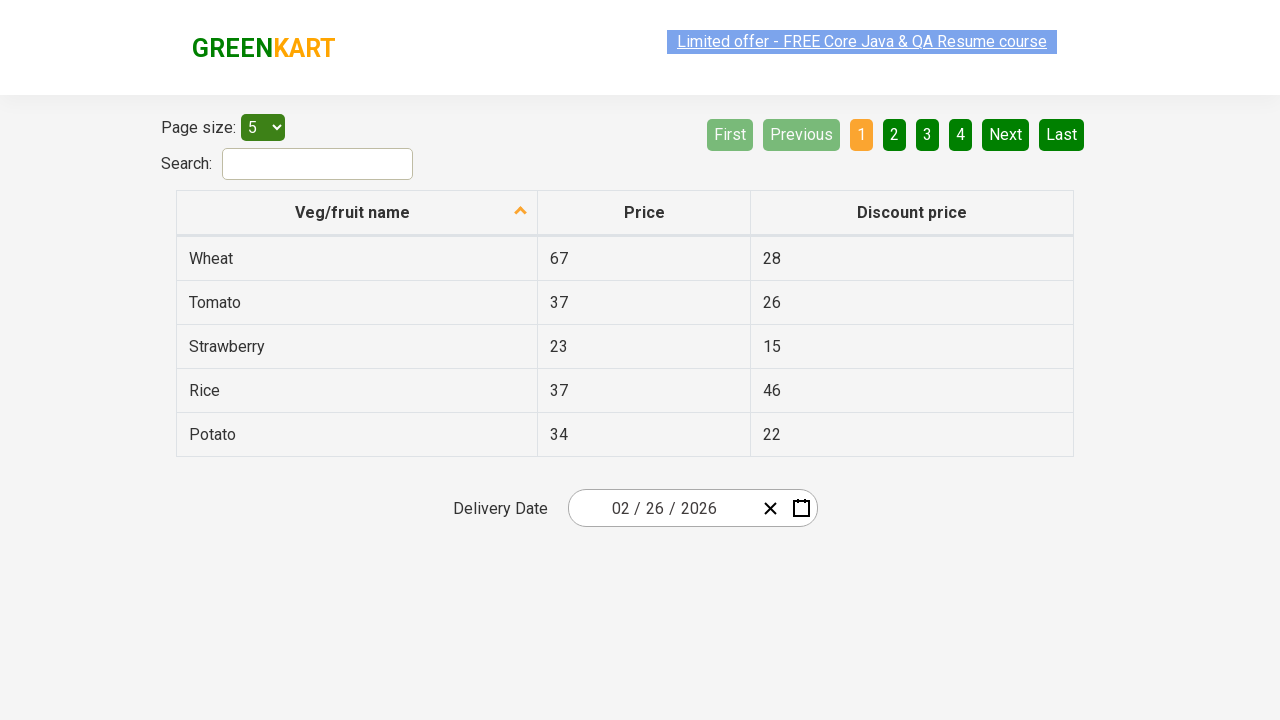

Clicked first column header to sort product list at (357, 213) on xpath=//tr/th[1]
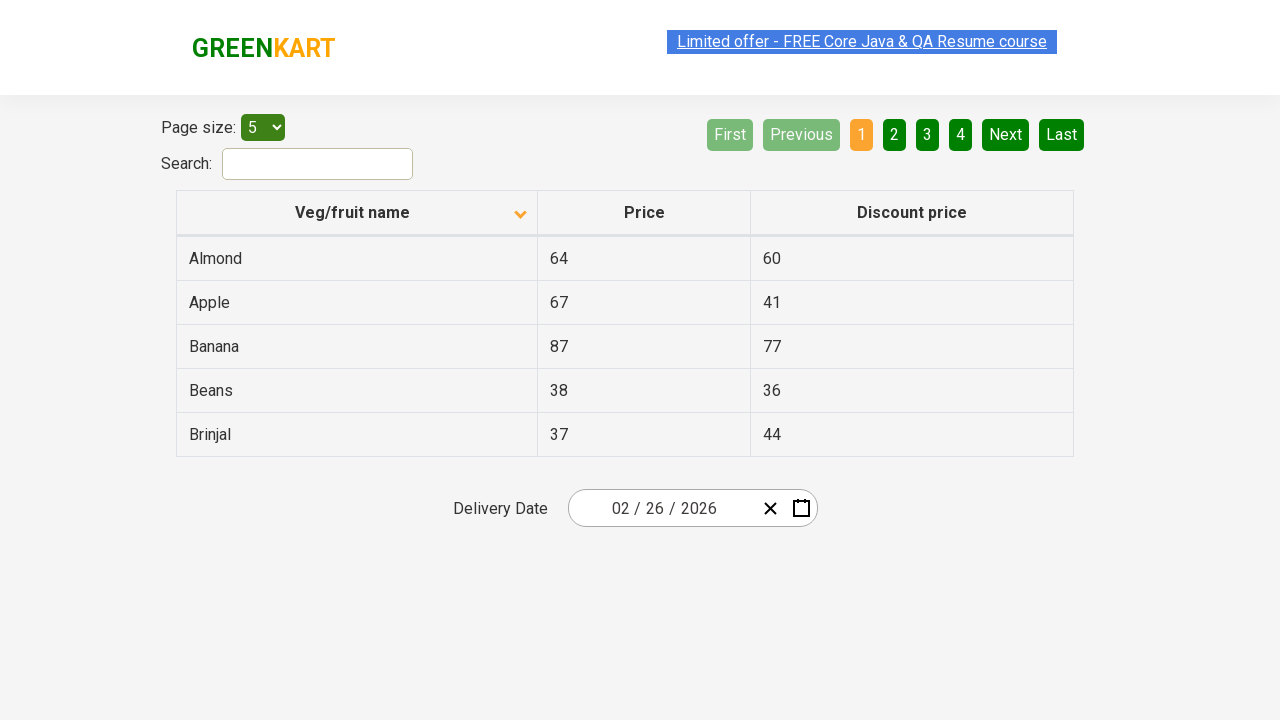

Retrieved all product names from first column
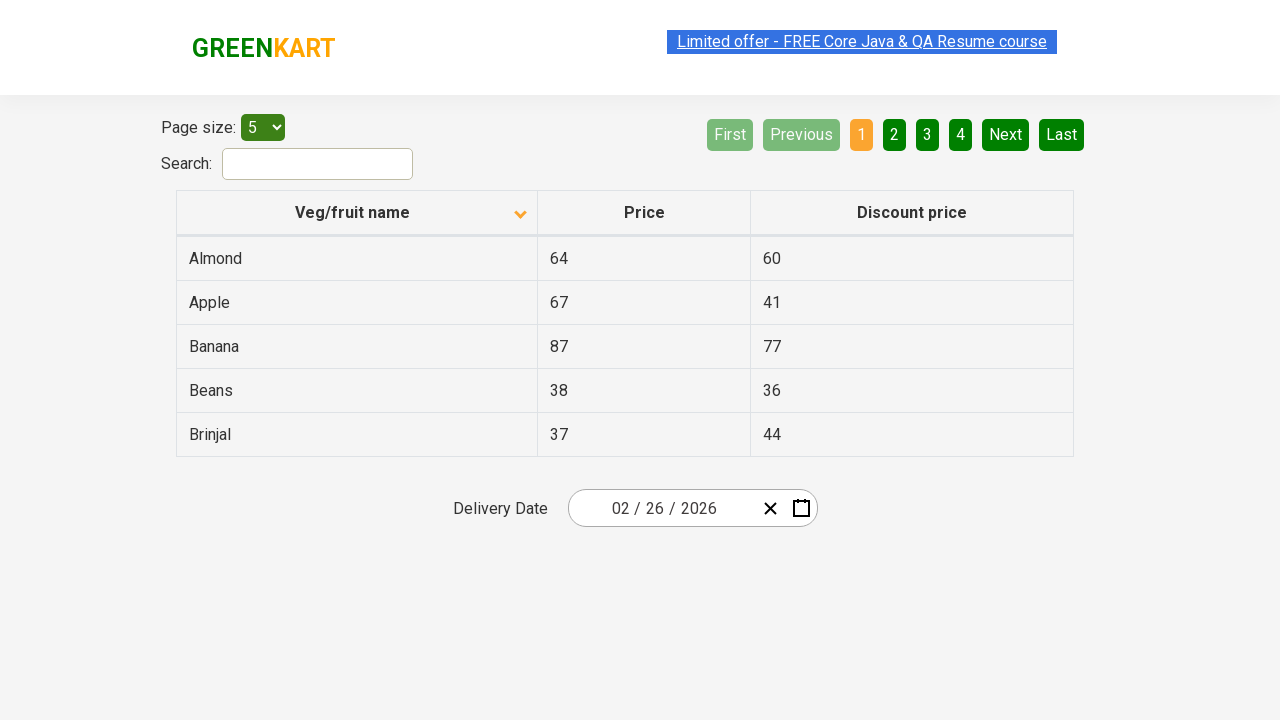

Extracted text content from product name elements
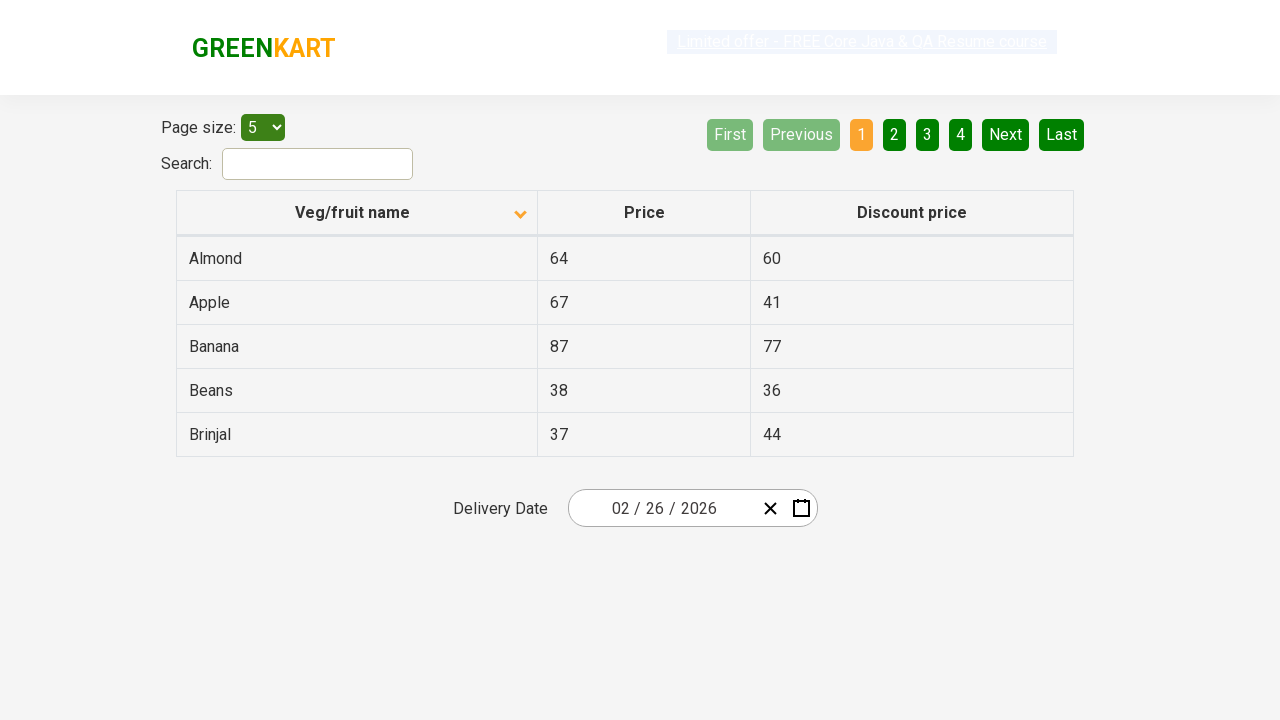

Created sorted version of product names for comparison
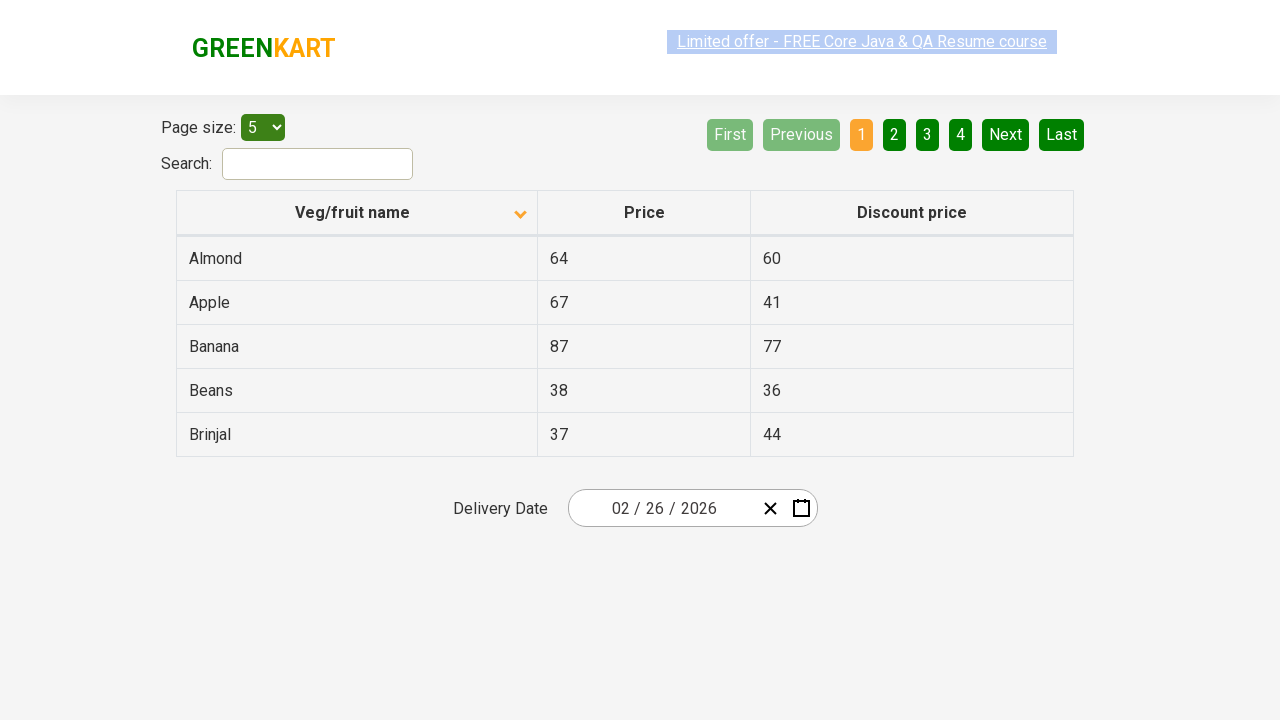

Verified that product list is sorted correctly
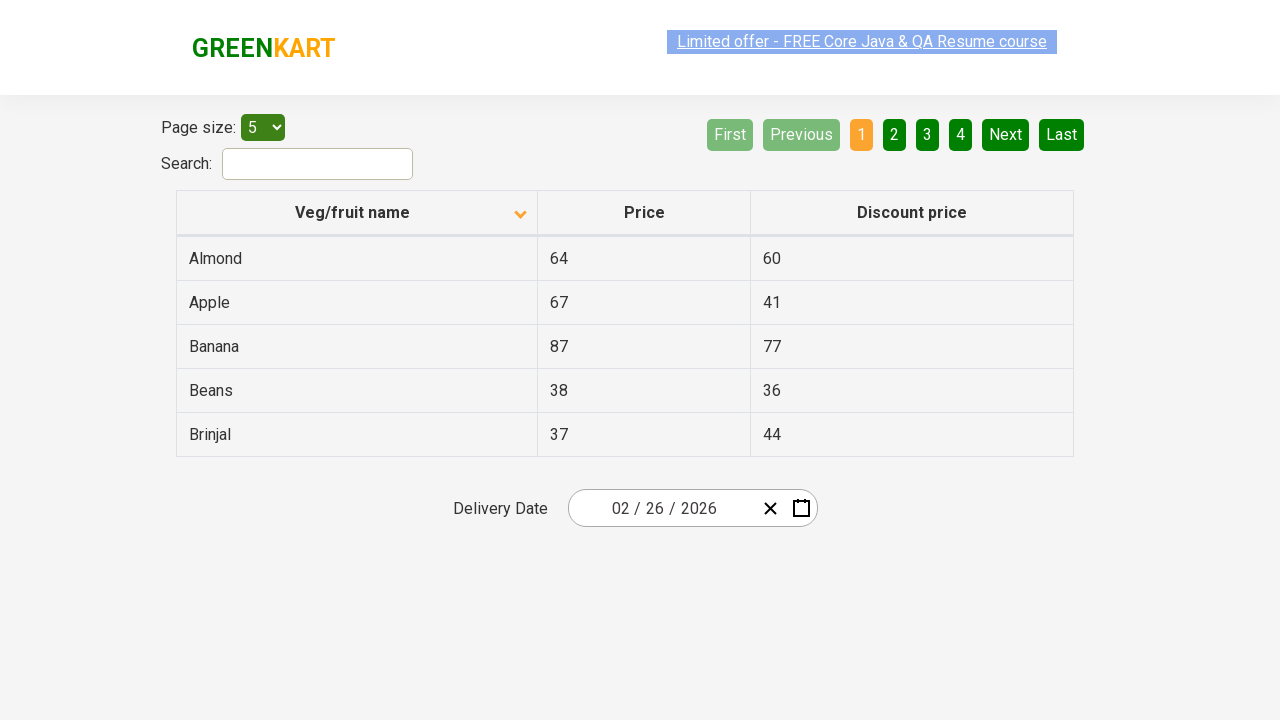

Retrieved all product rows from current page
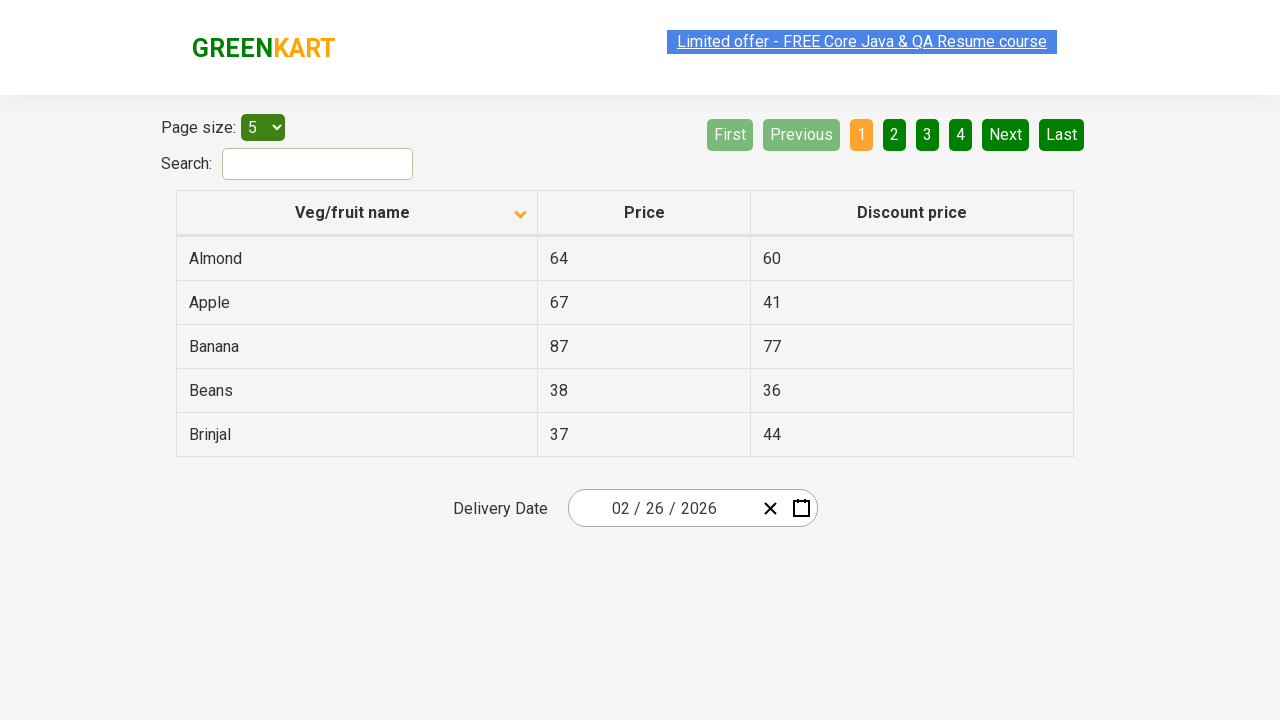

Navigated to next page to continue searching for 'Rice' at (1006, 134) on xpath=//a[@aria-label='Next']
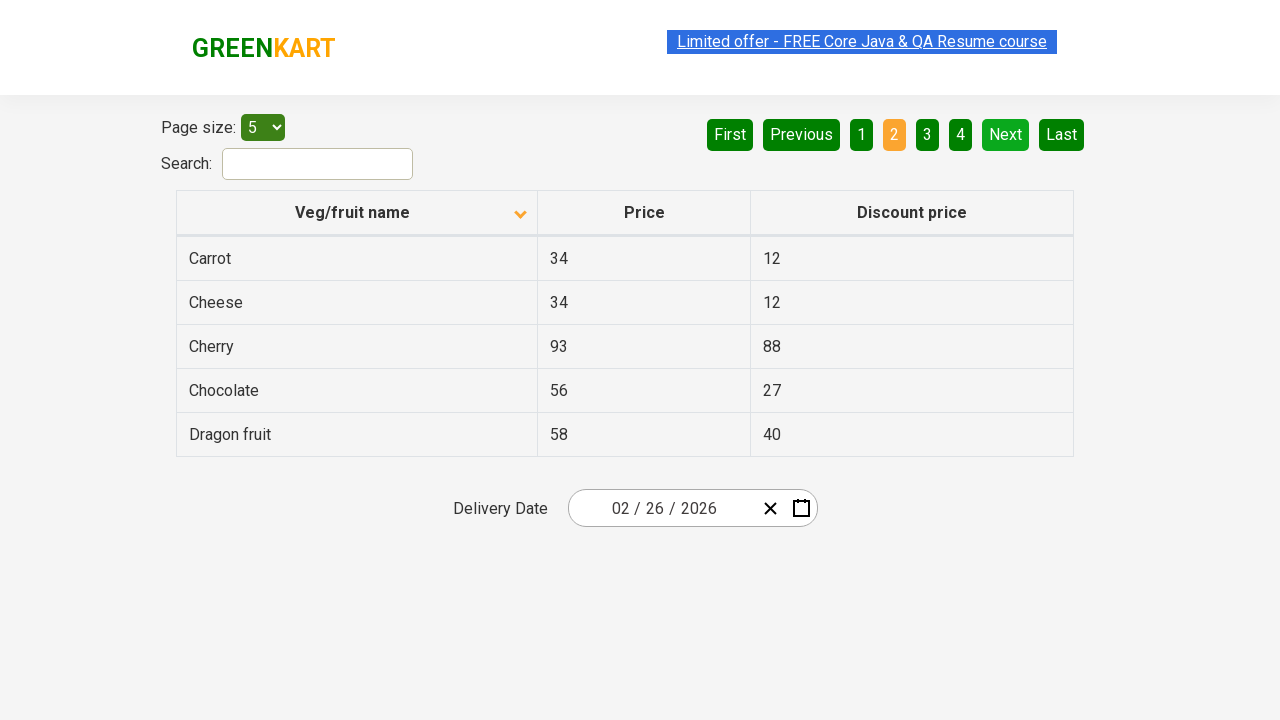

Retrieved all product rows from current page
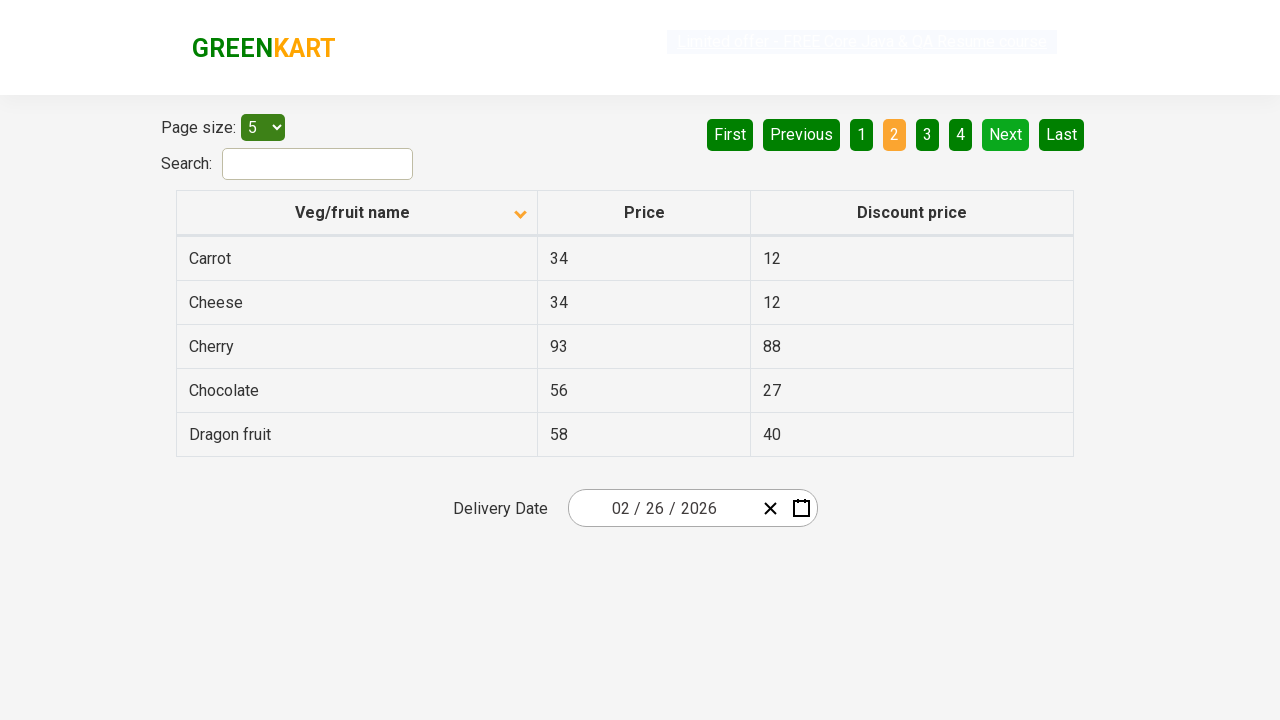

Navigated to next page to continue searching for 'Rice' at (1006, 134) on xpath=//a[@aria-label='Next']
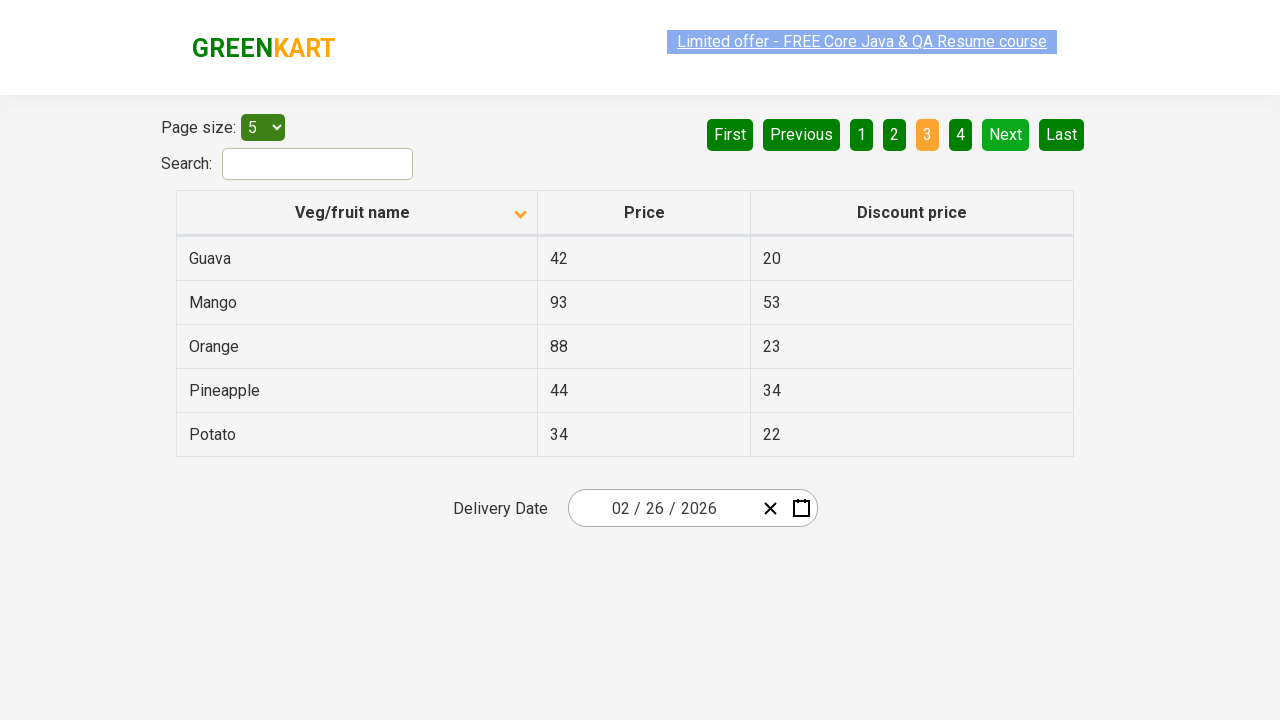

Retrieved all product rows from current page
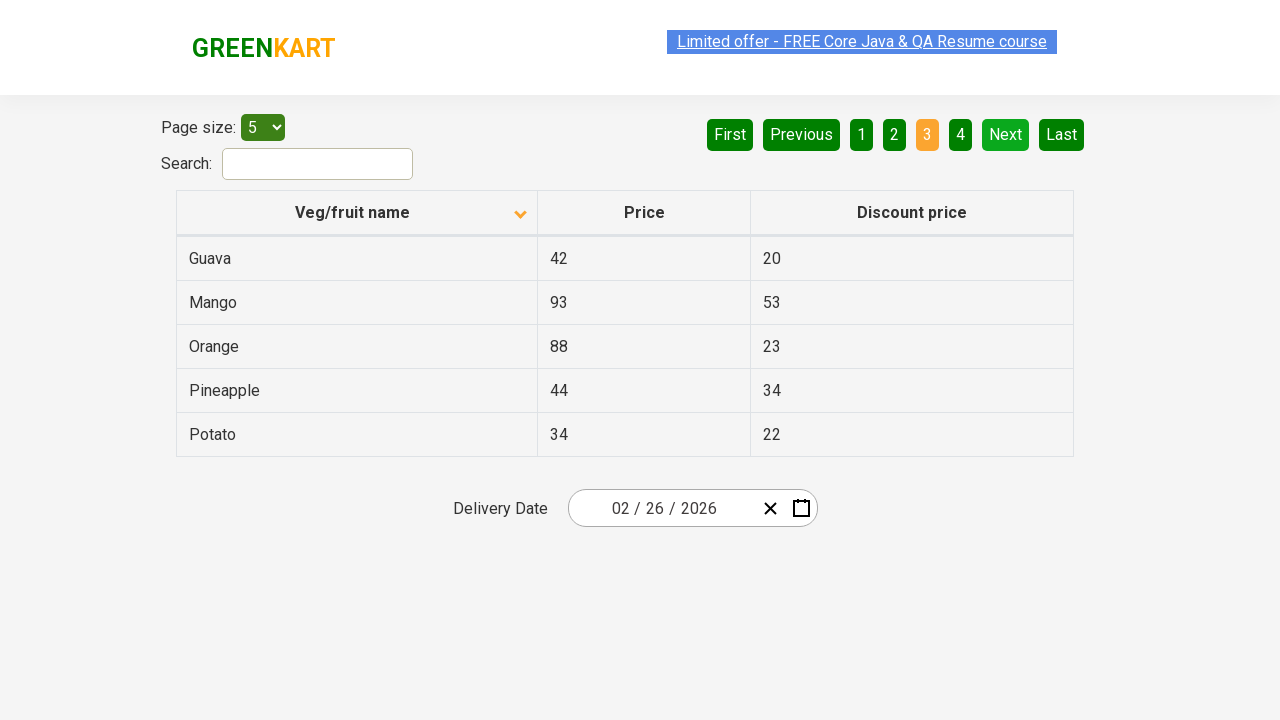

Navigated to next page to continue searching for 'Rice' at (1006, 134) on xpath=//a[@aria-label='Next']
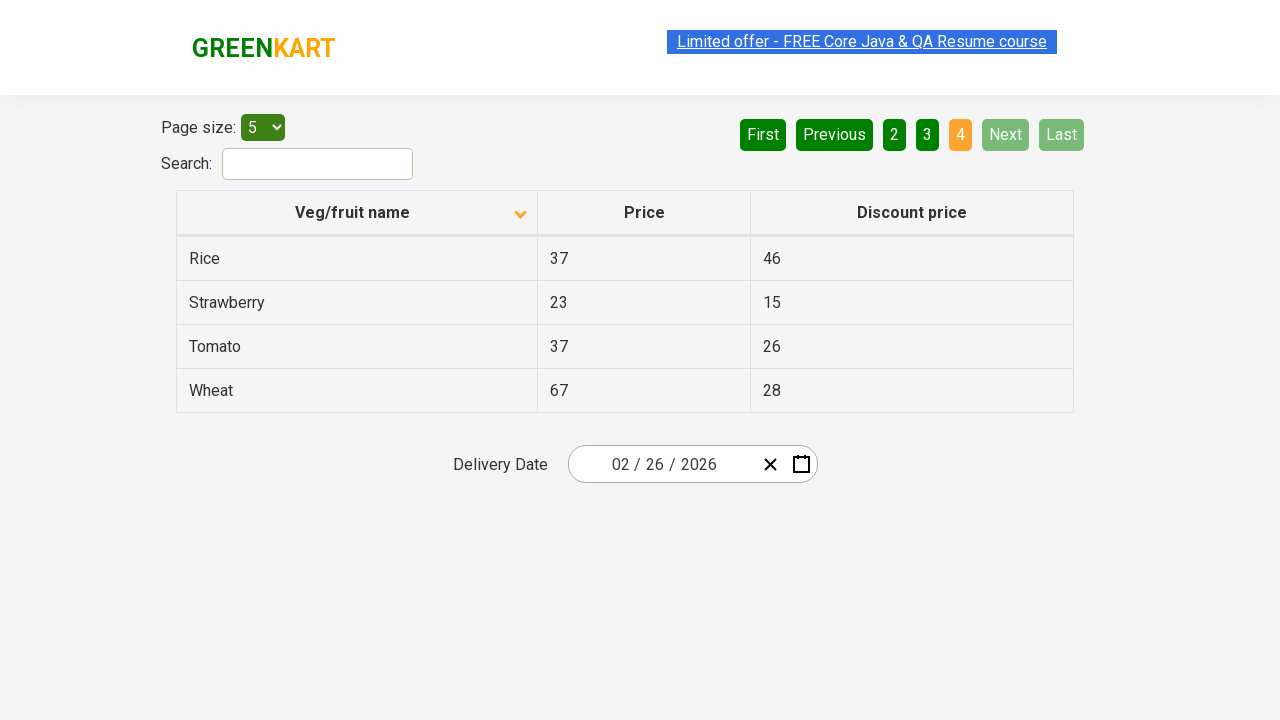

Retrieved all product rows from current page
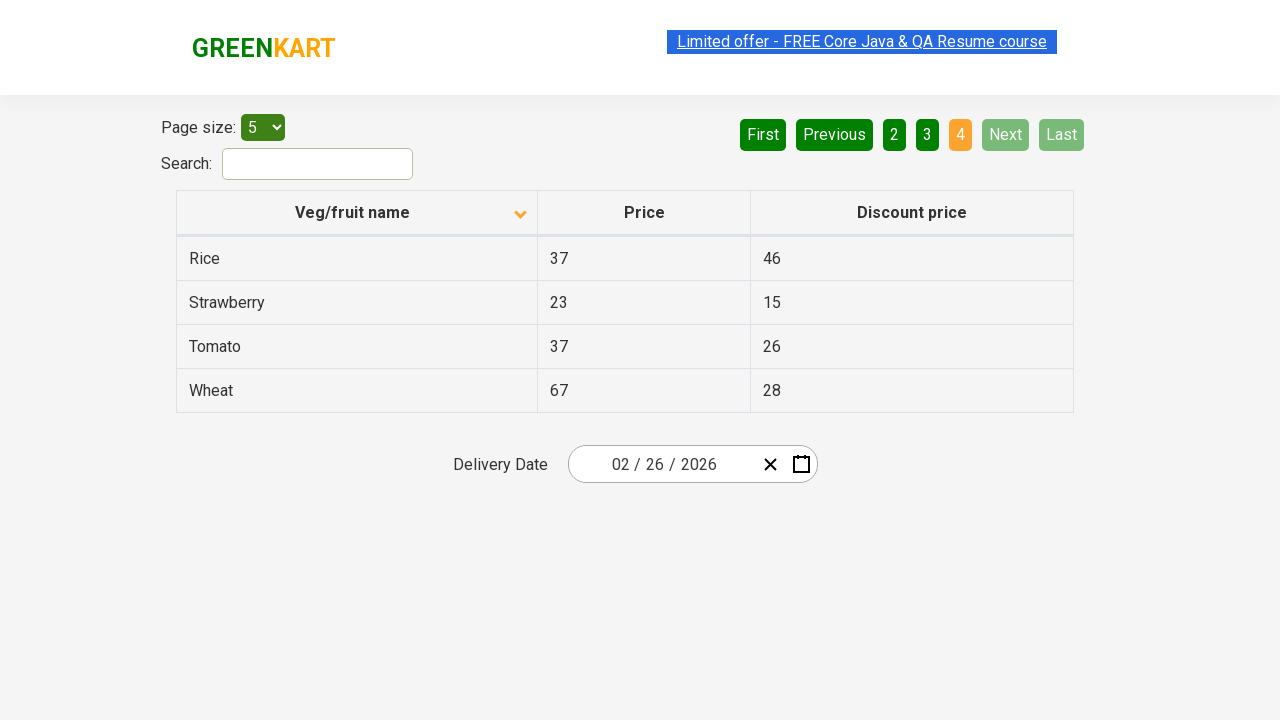

Found 'Rice' product and extracted its price
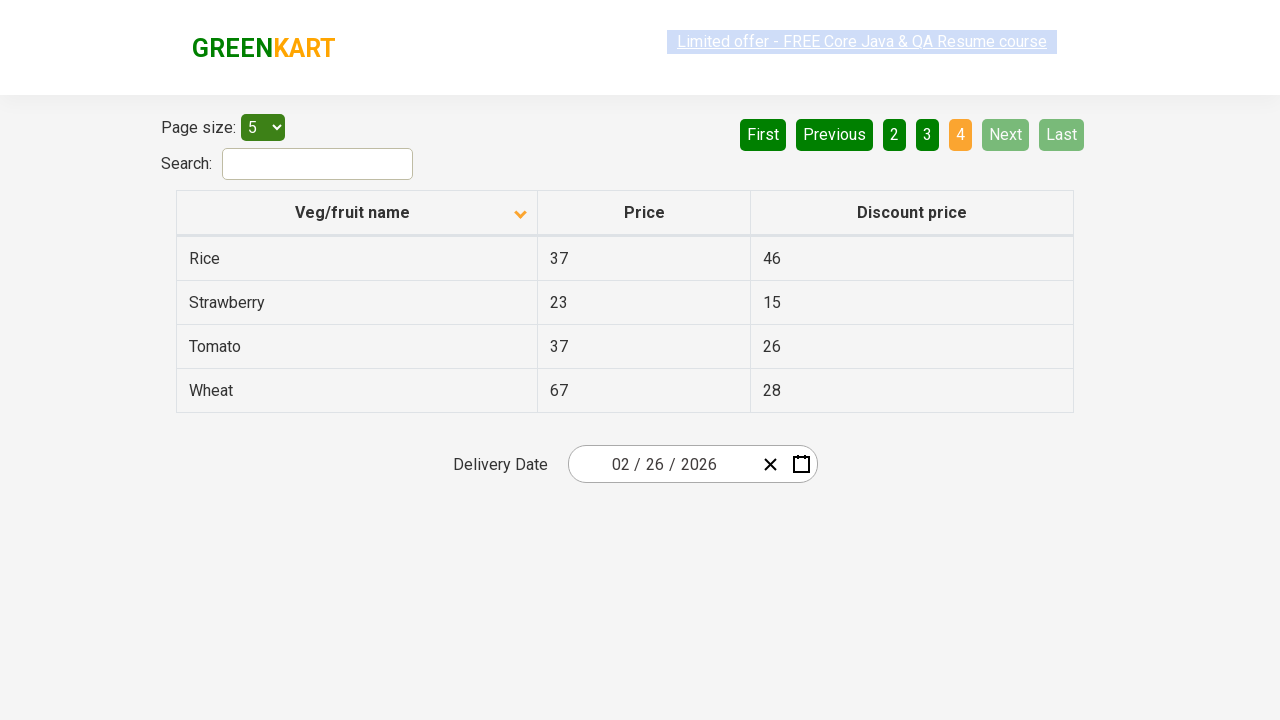

Printed found price: 37
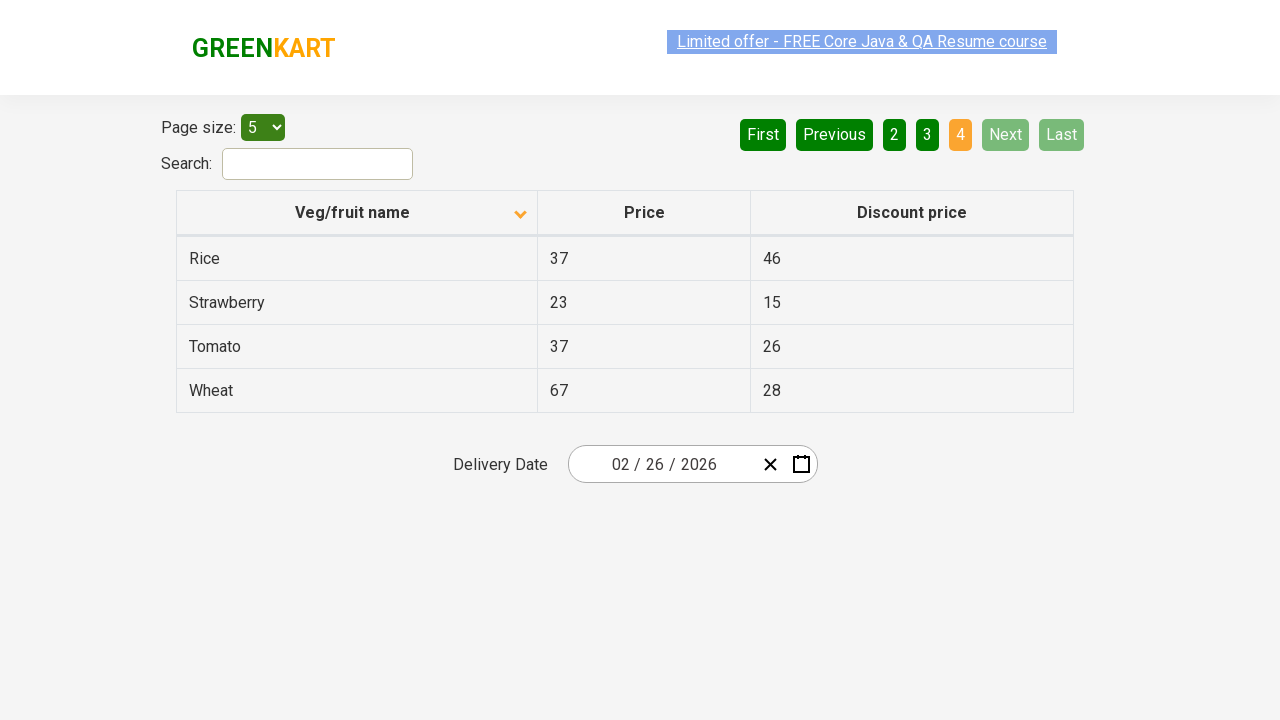

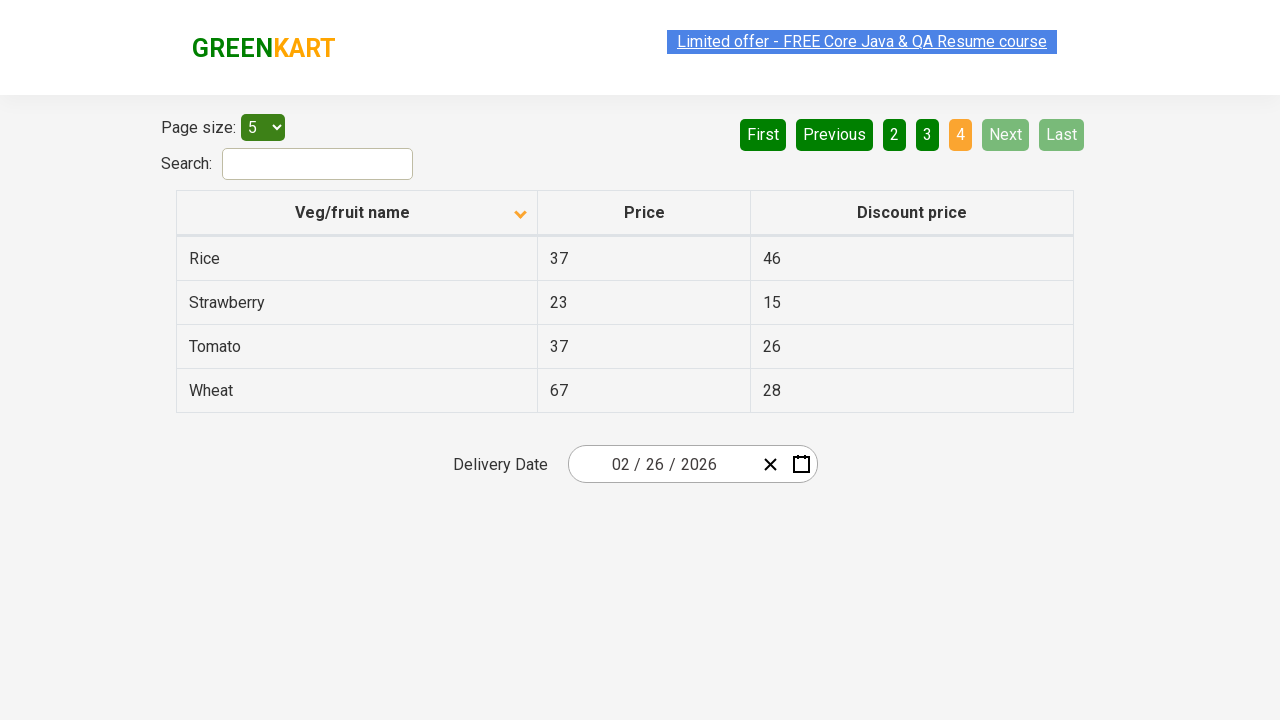